Tests JavaScript prompt dialog by clicking a button to trigger a prompt, entering text, and accepting it

Starting URL: https://the-internet.herokuapp.com/javascript_alerts

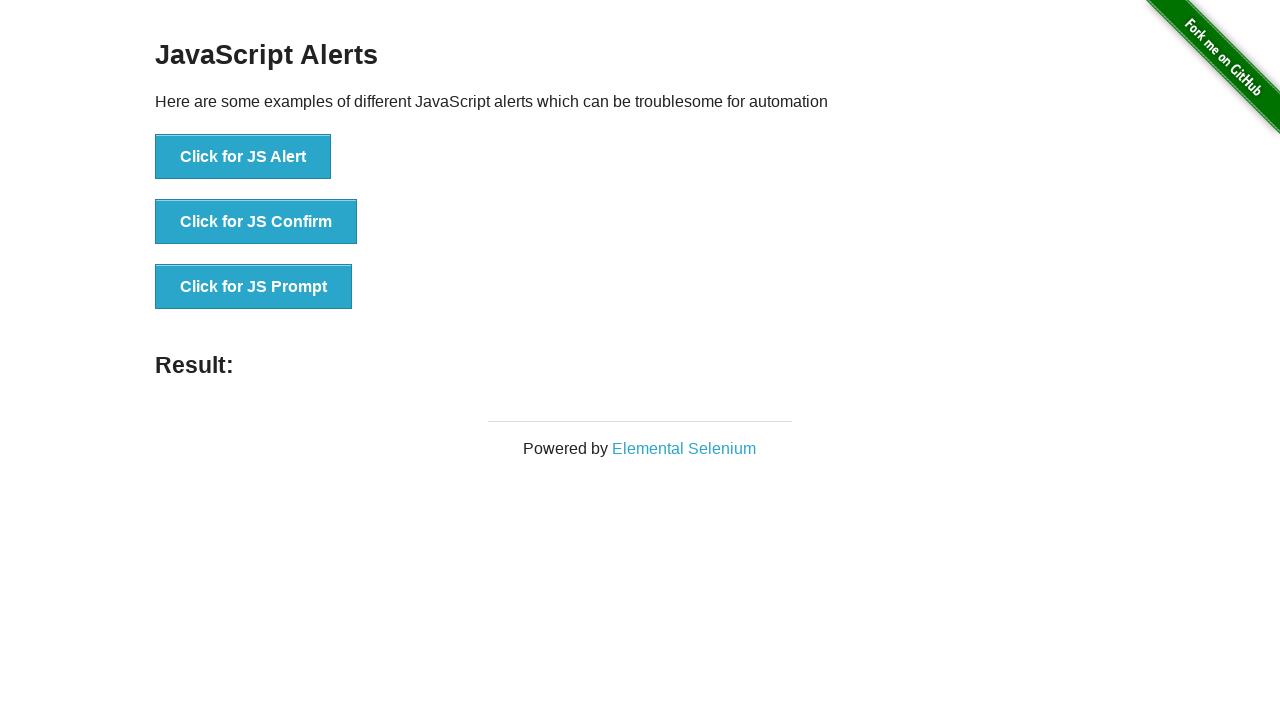

Set up dialog handler to accept prompt with 'test' text
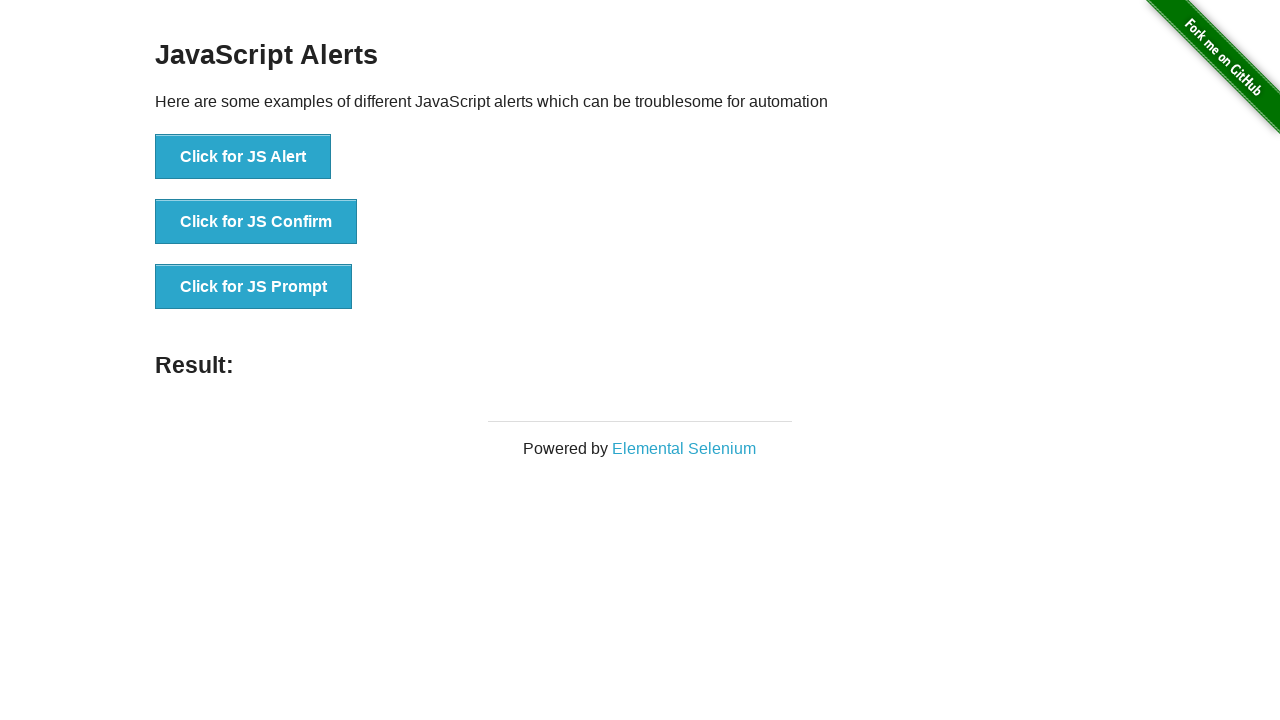

Clicked button to trigger JavaScript prompt dialog at (254, 287) on button[onclick='jsPrompt()']
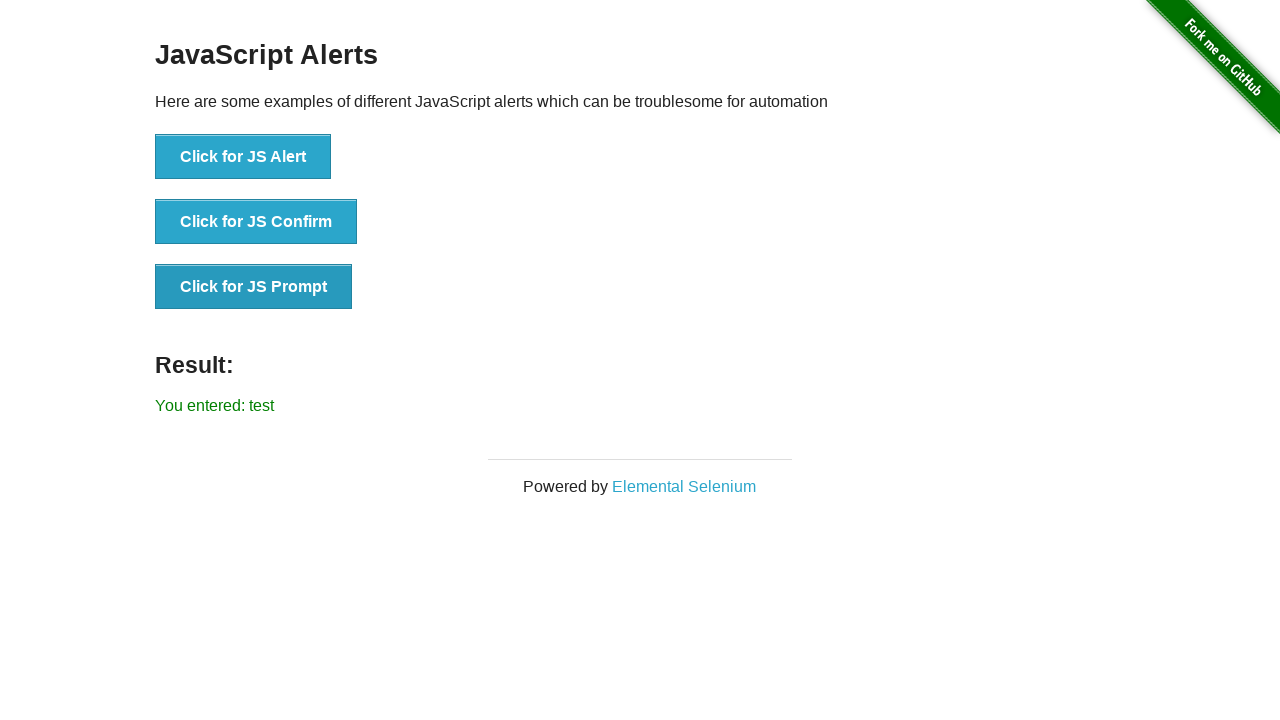

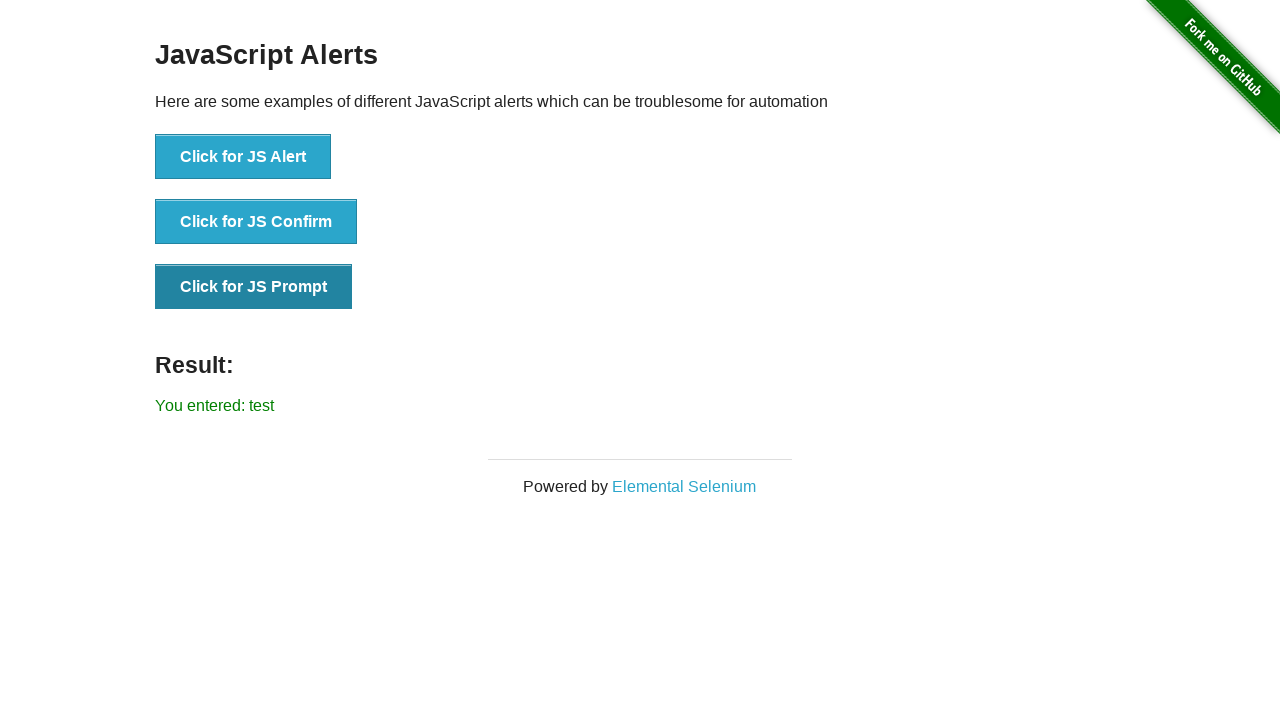